Tests text input and keyboard shortcuts by entering text in a form field, selecting all text, copying it, and pasting it into the next field

Starting URL: https://demoqa.com/text-box

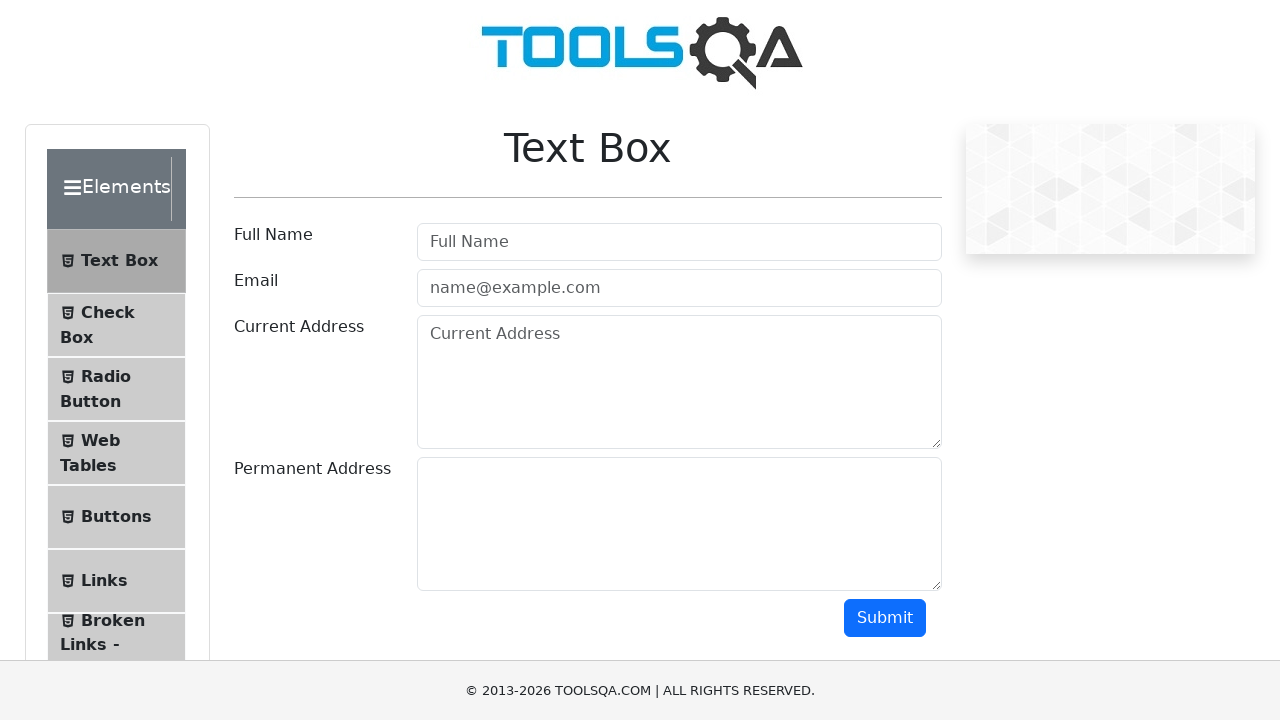

Filled username field with 'Welcome' on #userName
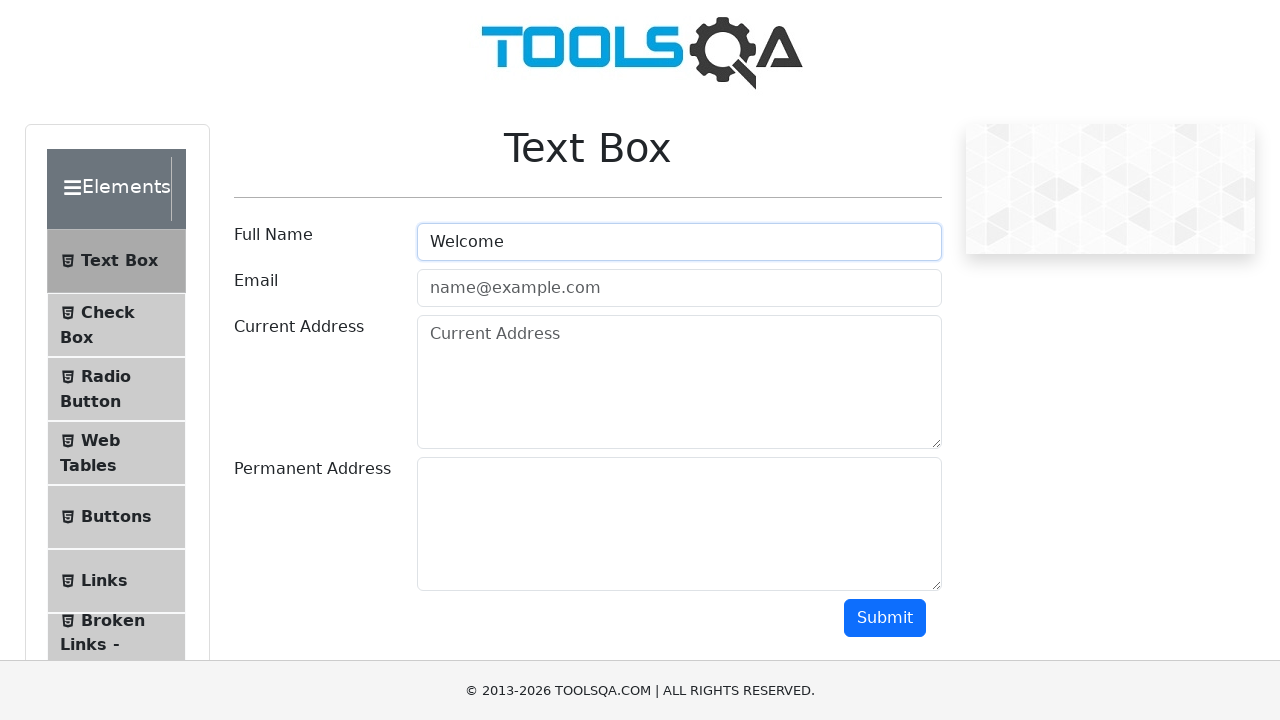

Selected all text in username field using Ctrl+A
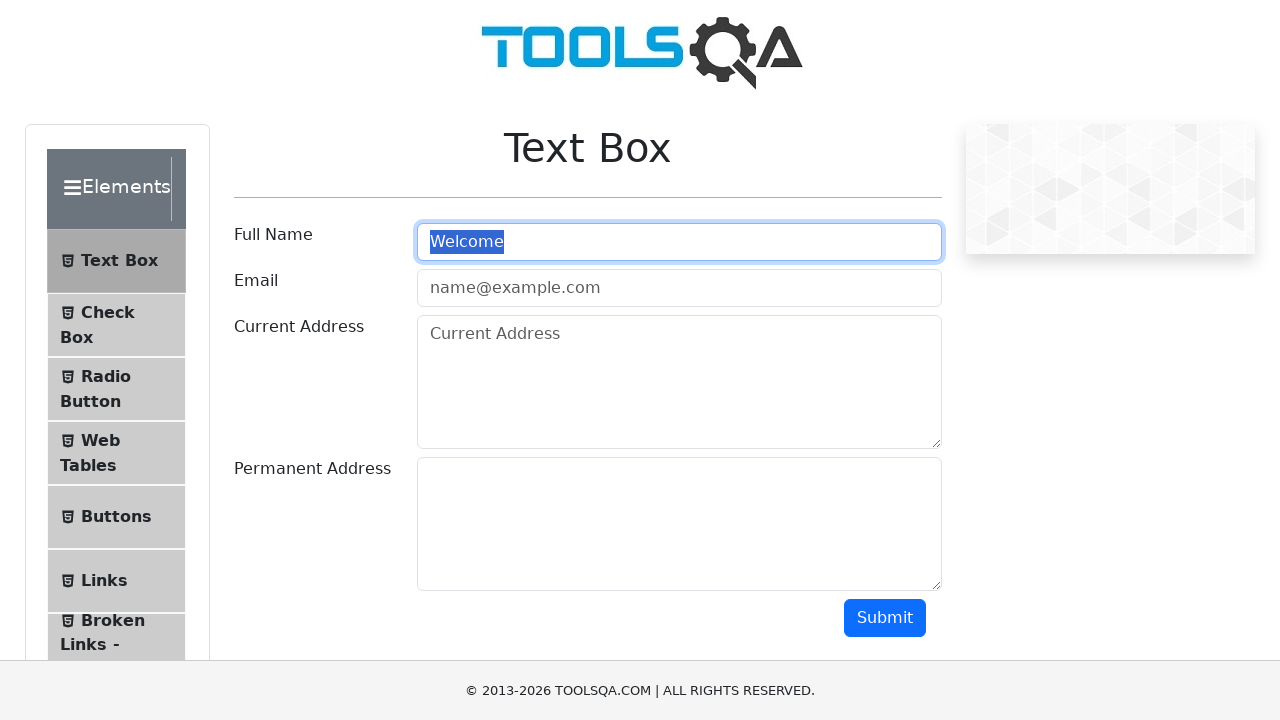

Copied selected text using Ctrl+C
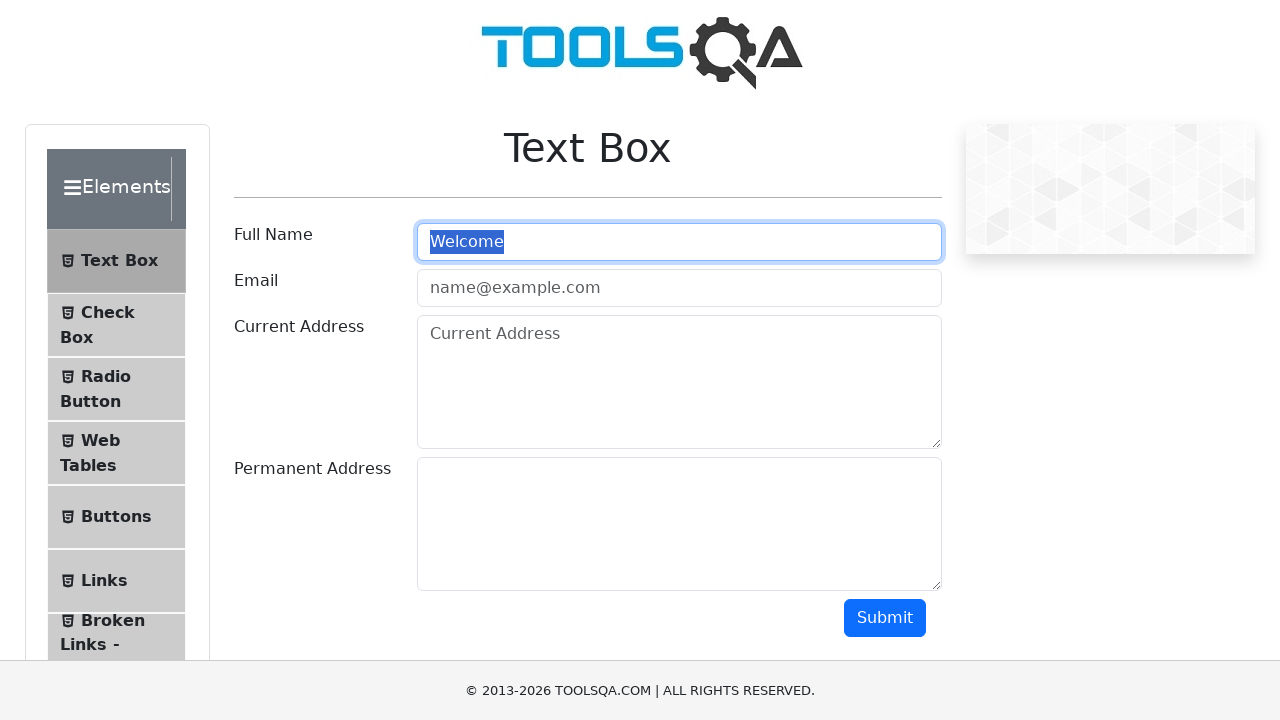

Moved to next field using Tab key
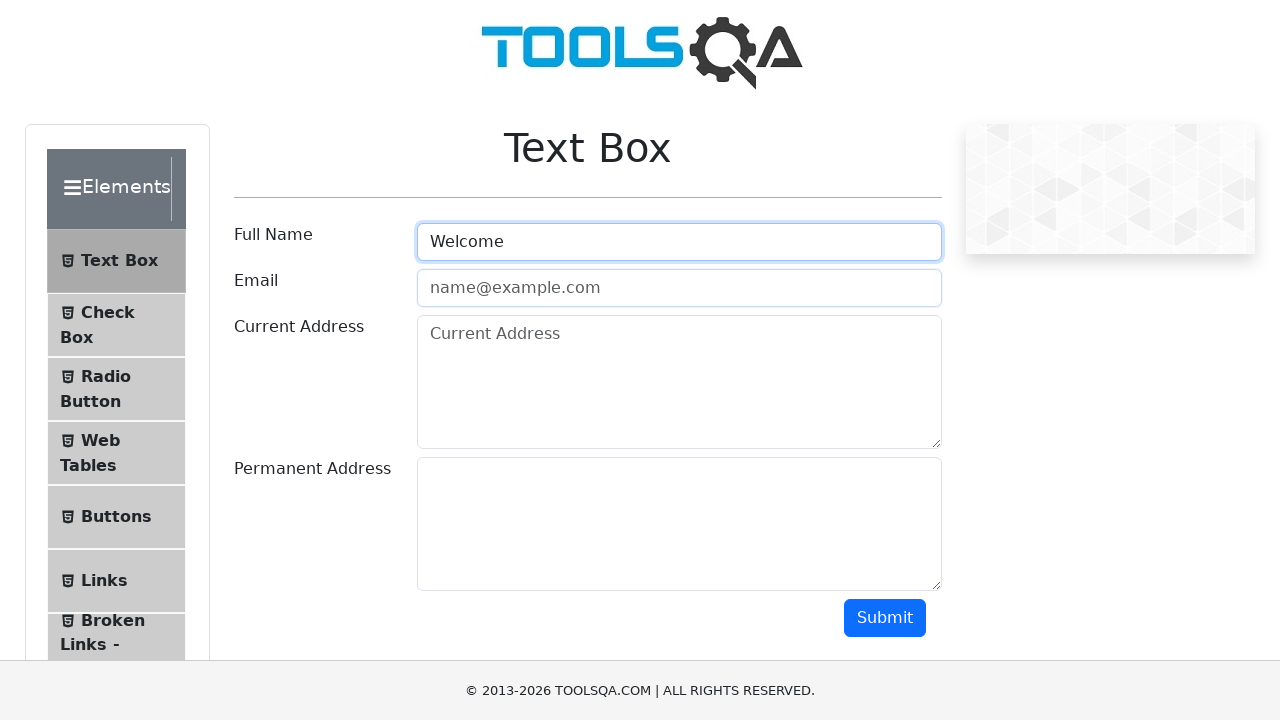

Pasted copied text into next field using Ctrl+V
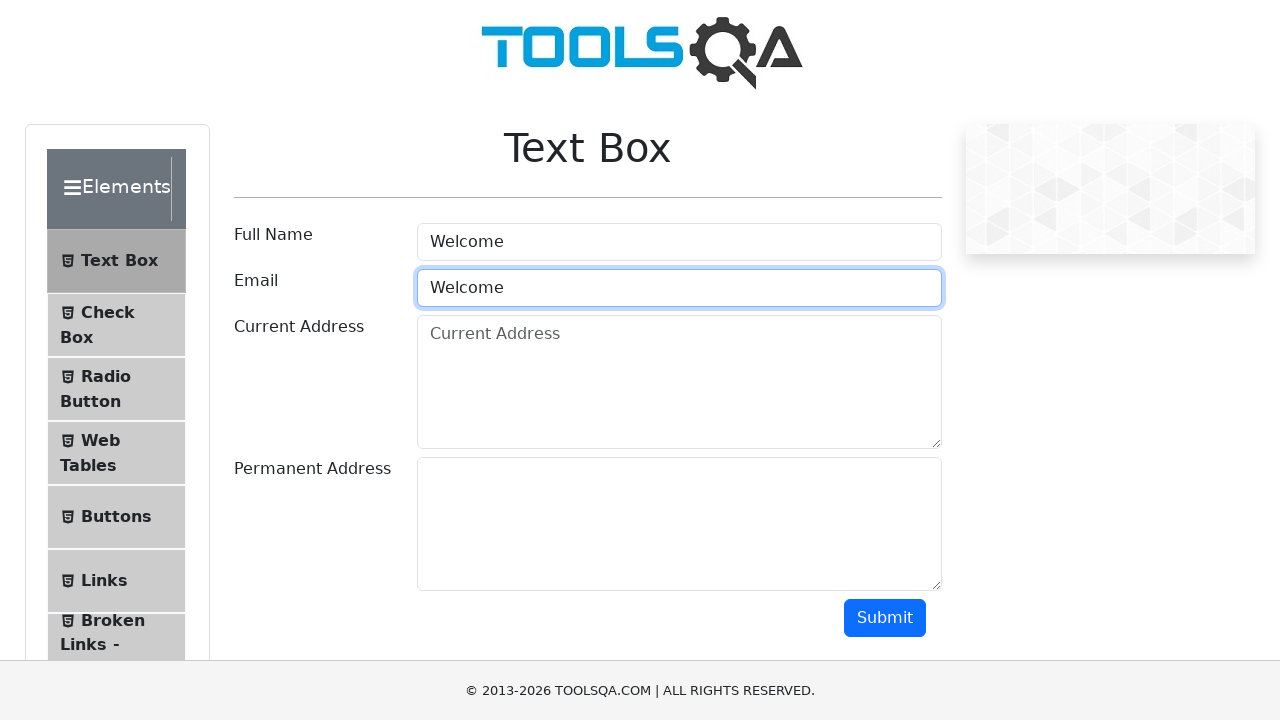

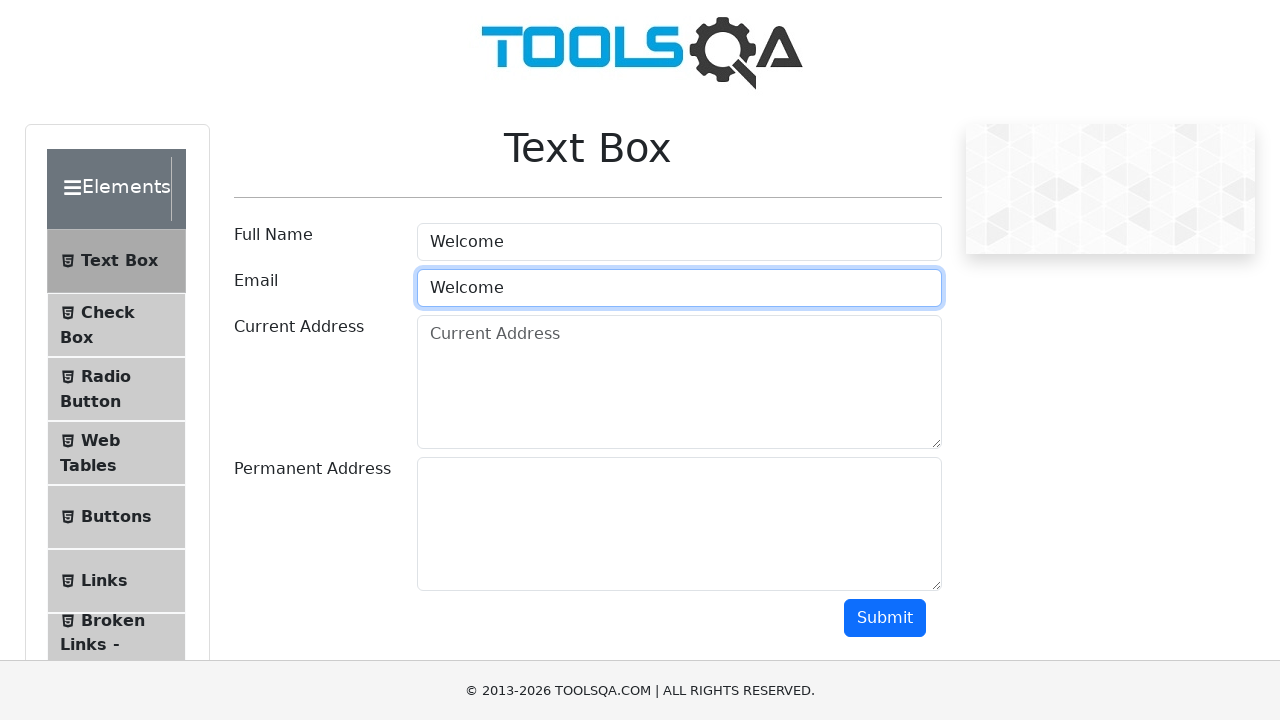